Tests that the 'Completed' filter shows only completed tasks by adding tasks, completing one, and filtering

Starting URL: https://todomvc.com/examples/react/dist

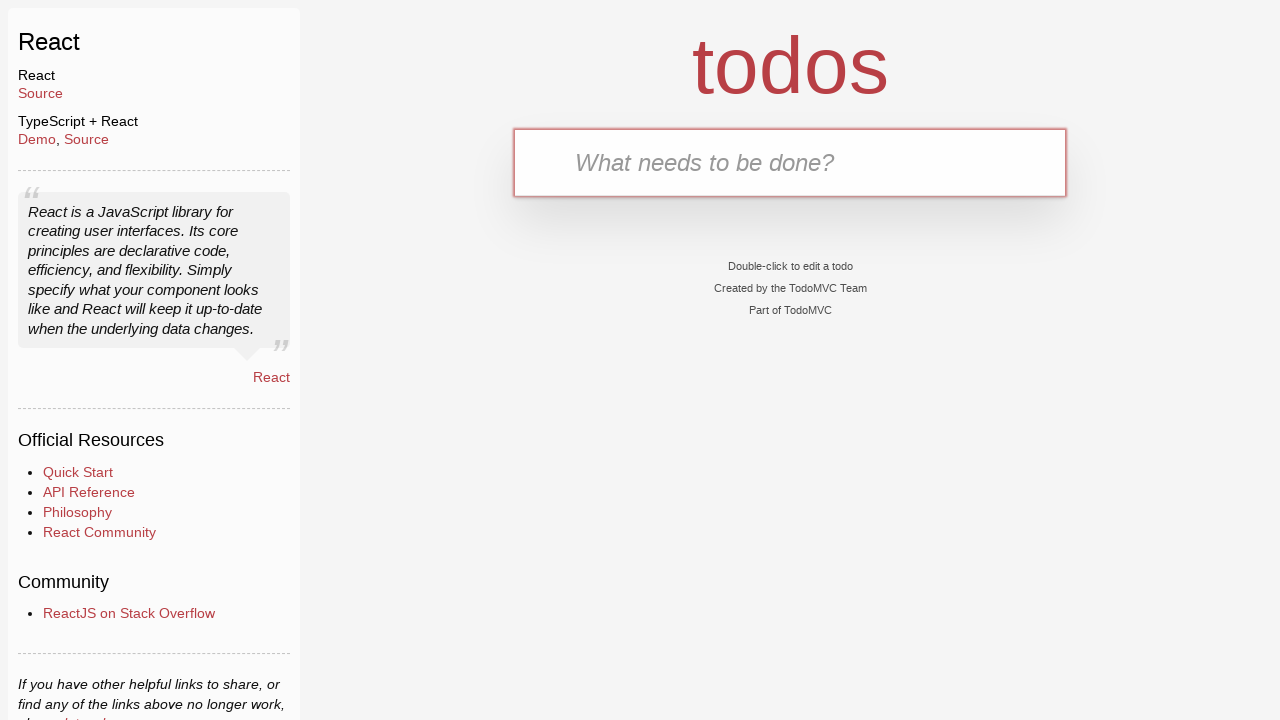

Filled input field with 'Task 1' on input[placeholder='What needs to be done?']
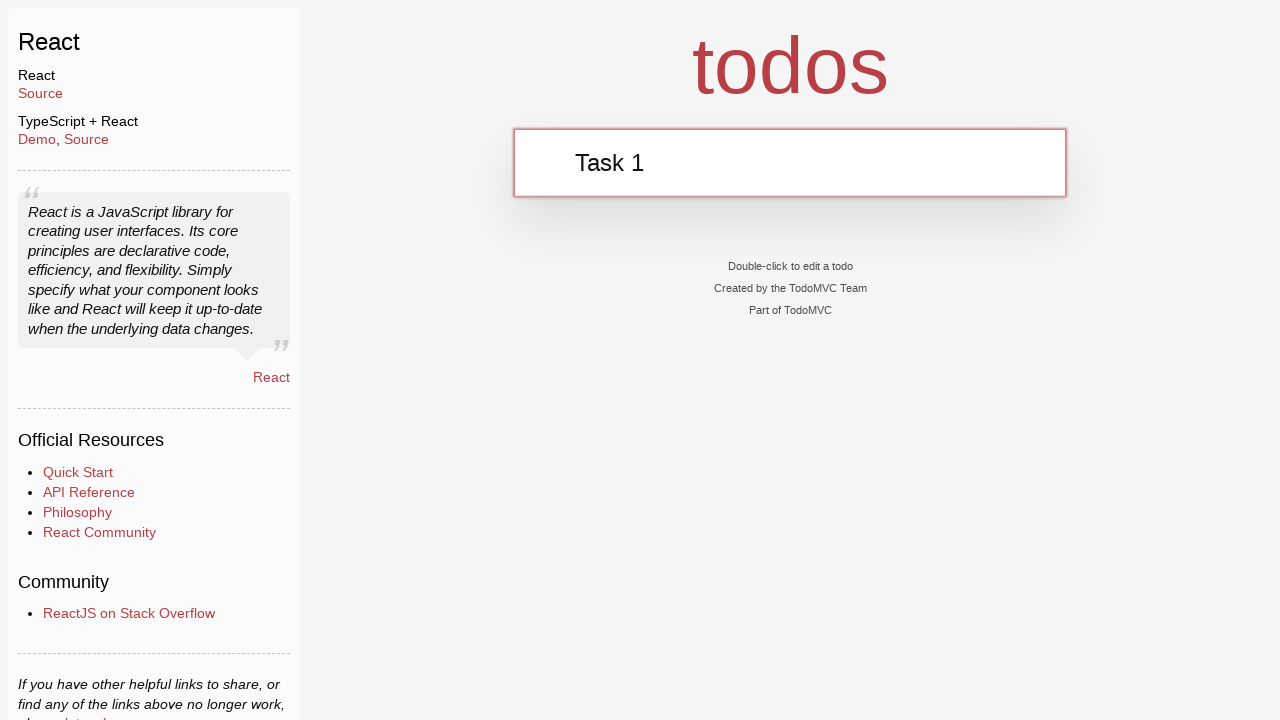

Pressed Enter to add Task 1 on input[placeholder='What needs to be done?']
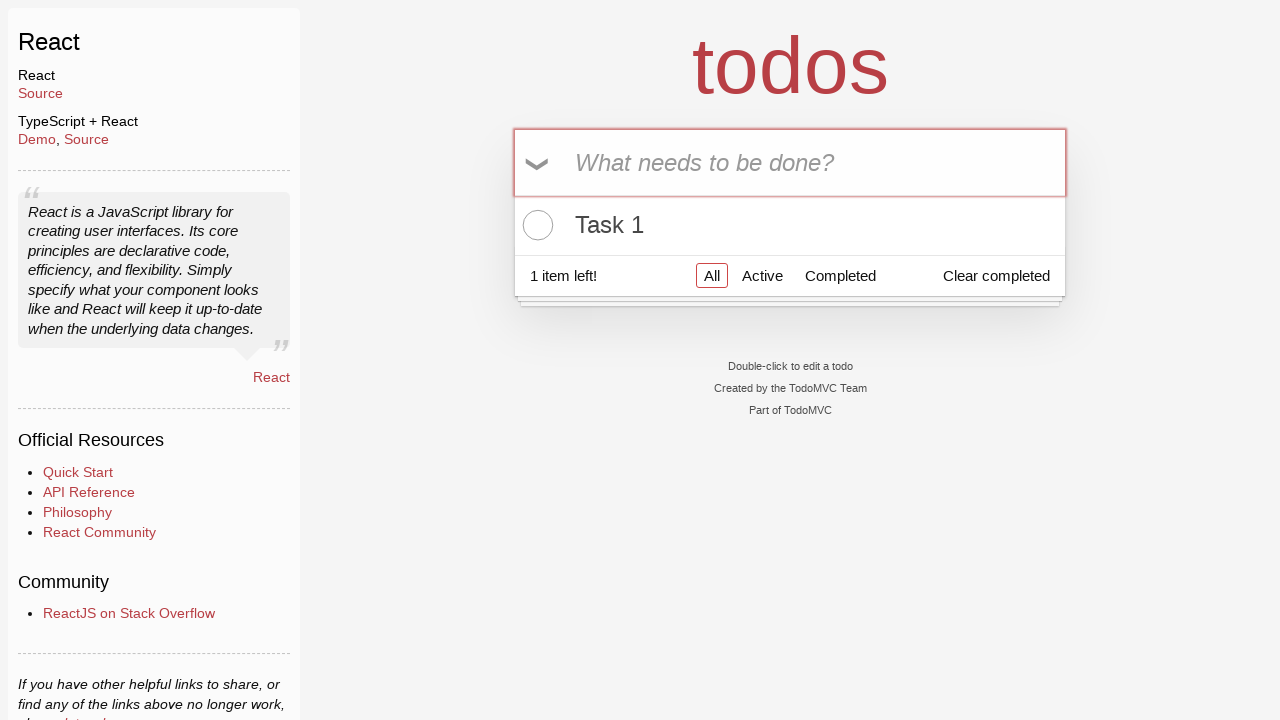

Filled input field with 'Task 2' on input[placeholder='What needs to be done?']
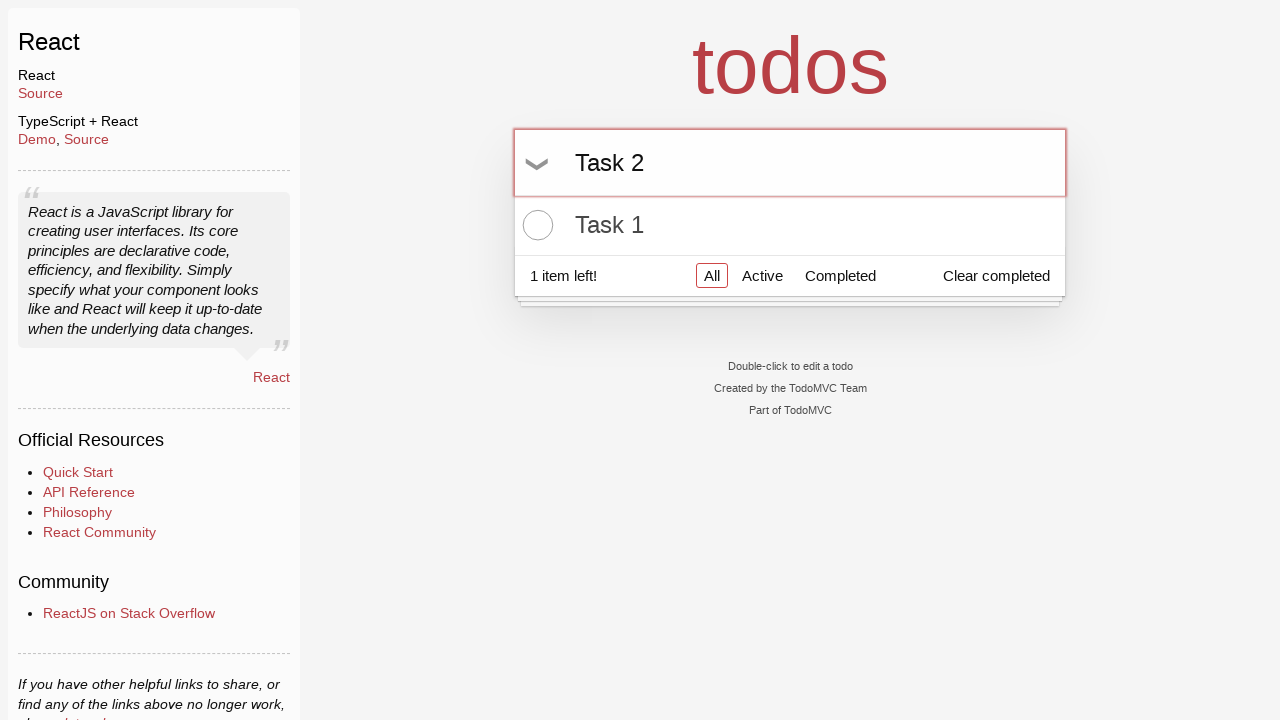

Pressed Enter to add Task 2 on input[placeholder='What needs to be done?']
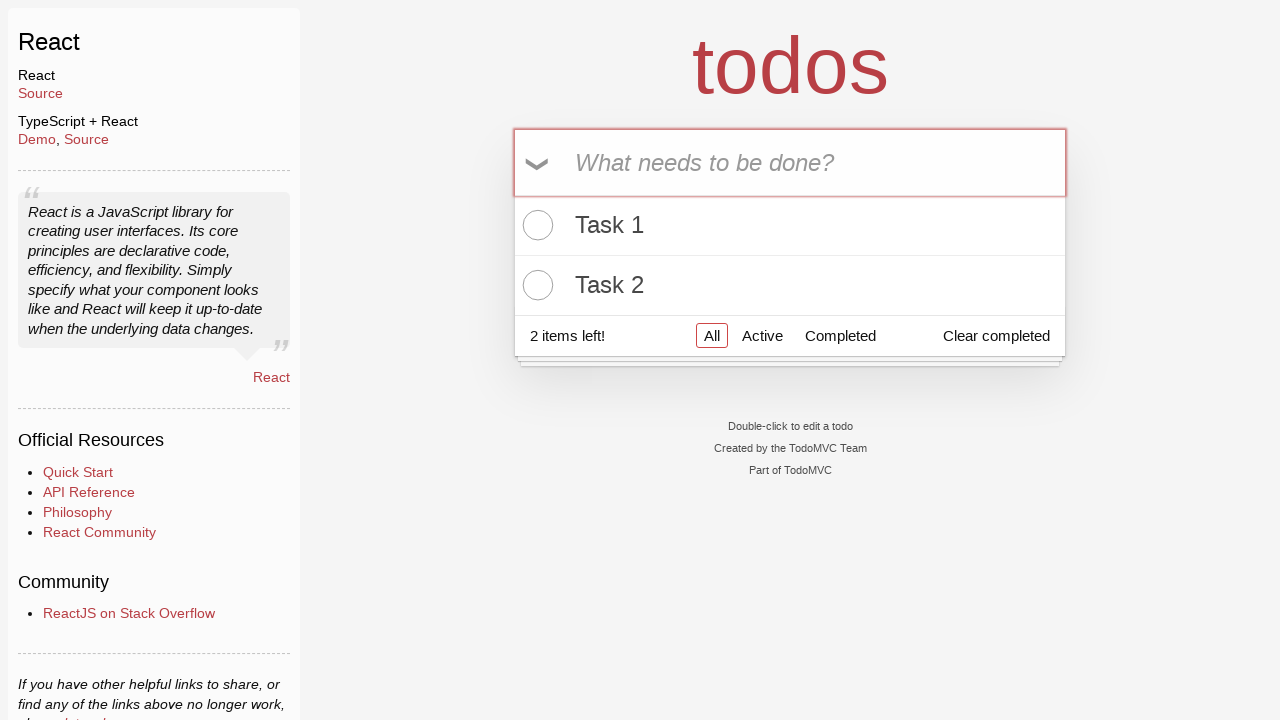

Filled input field with 'Task 3' on input[placeholder='What needs to be done?']
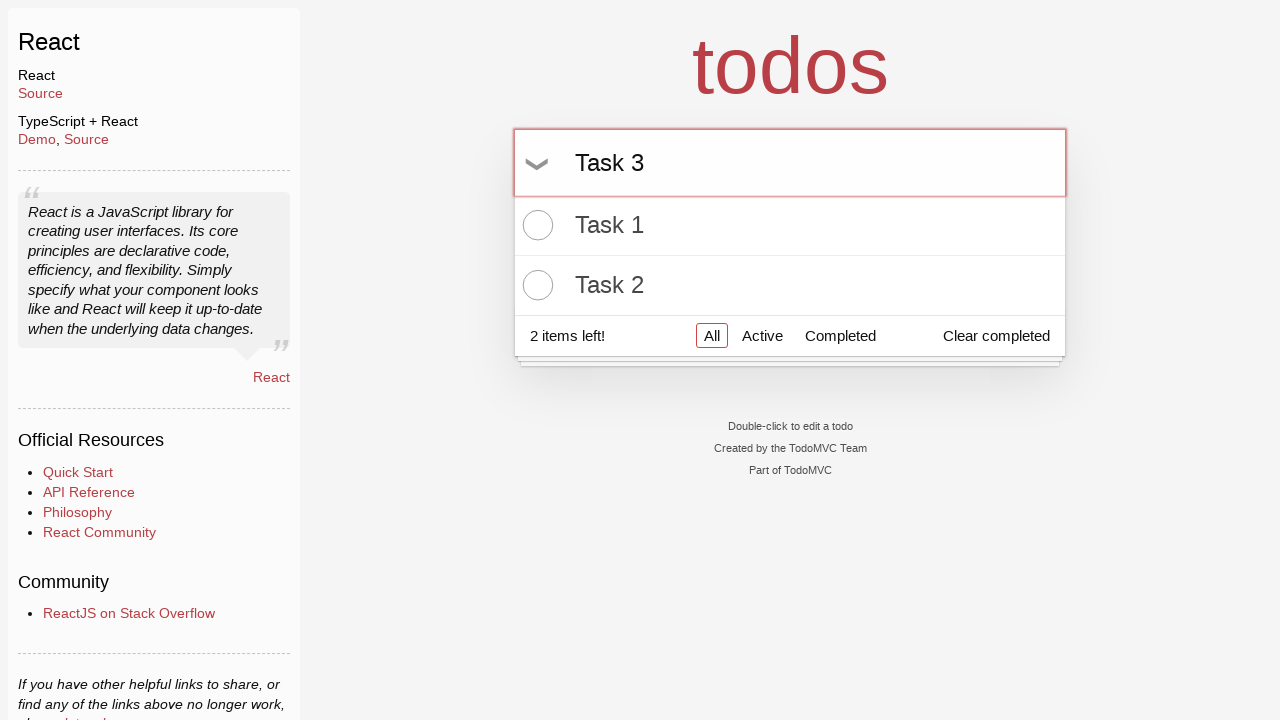

Pressed Enter to add Task 3 on input[placeholder='What needs to be done?']
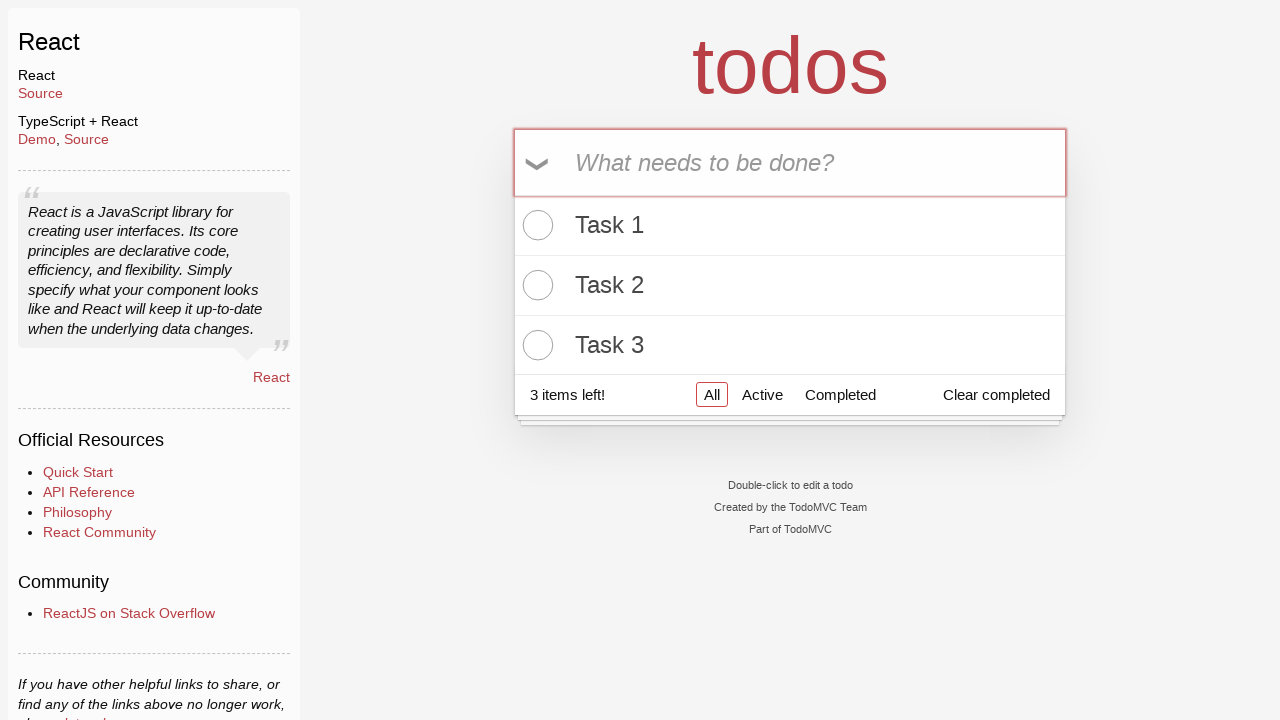

Clicked checkbox to mark first task as completed at (535, 225) on .toggle >> nth=0
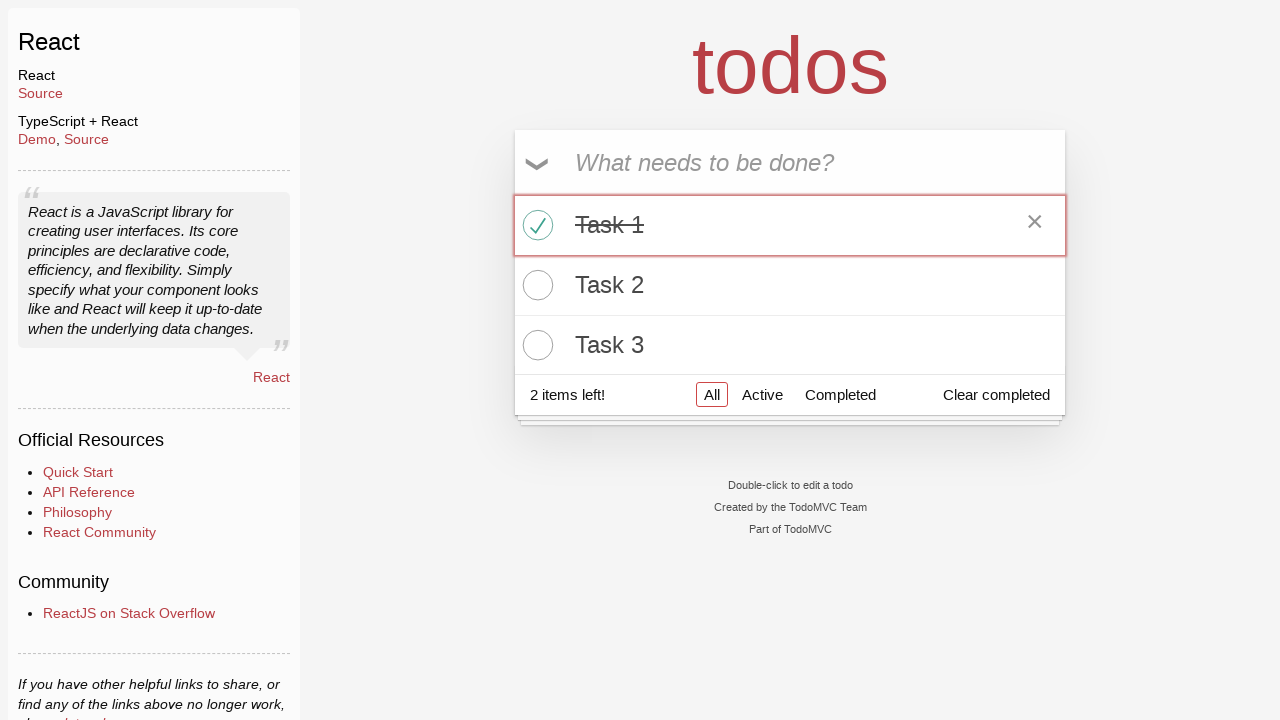

Clicked 'Completed' filter button at (840, 395) on a:has-text('Completed')
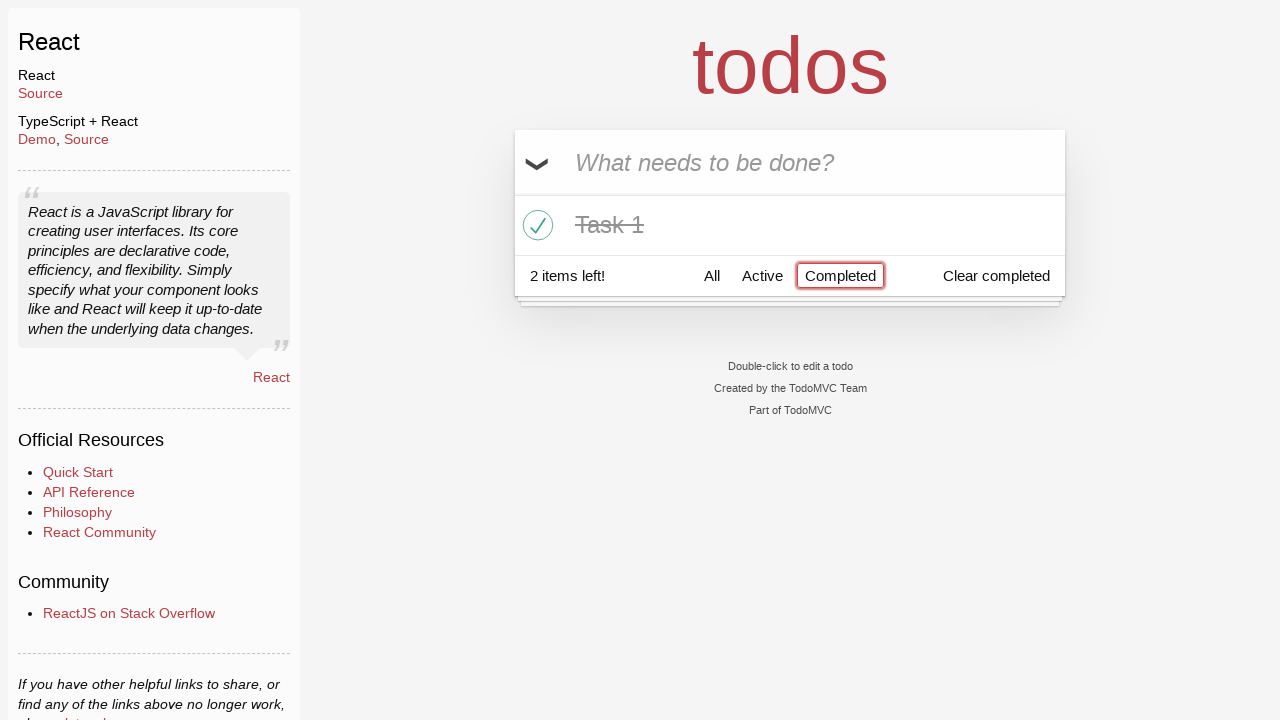

Verified completed tasks are visible after filtering
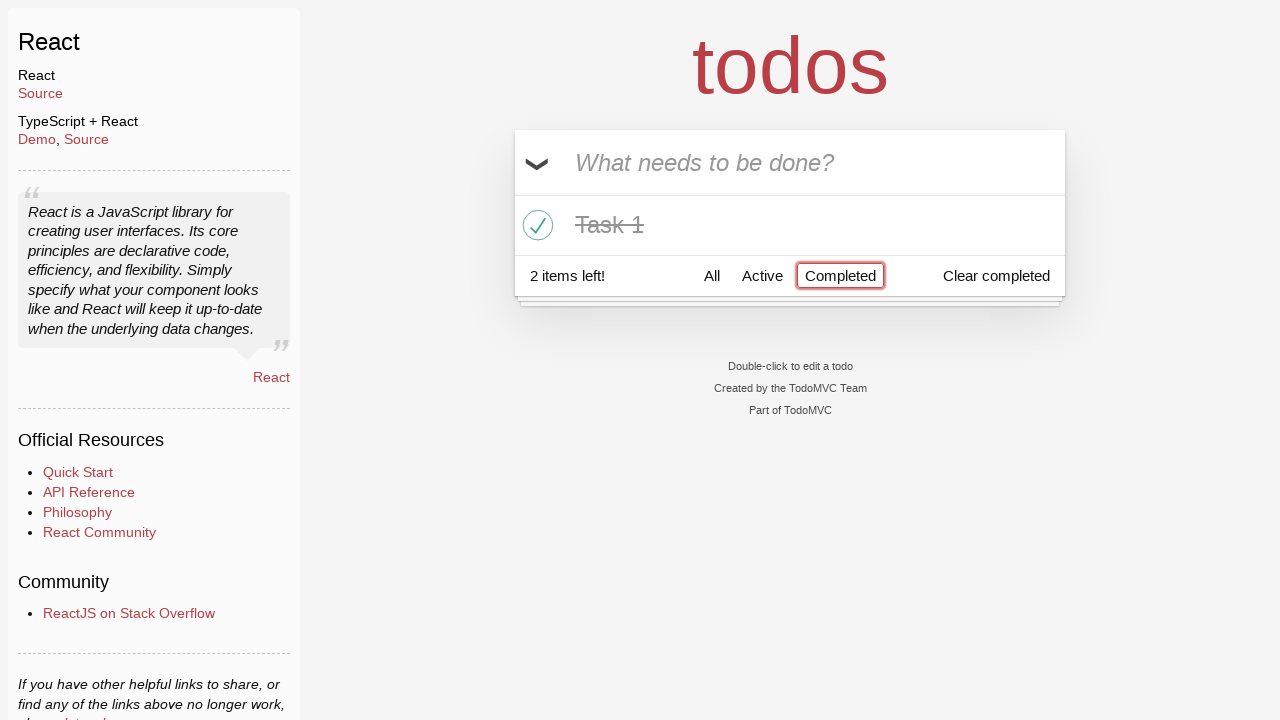

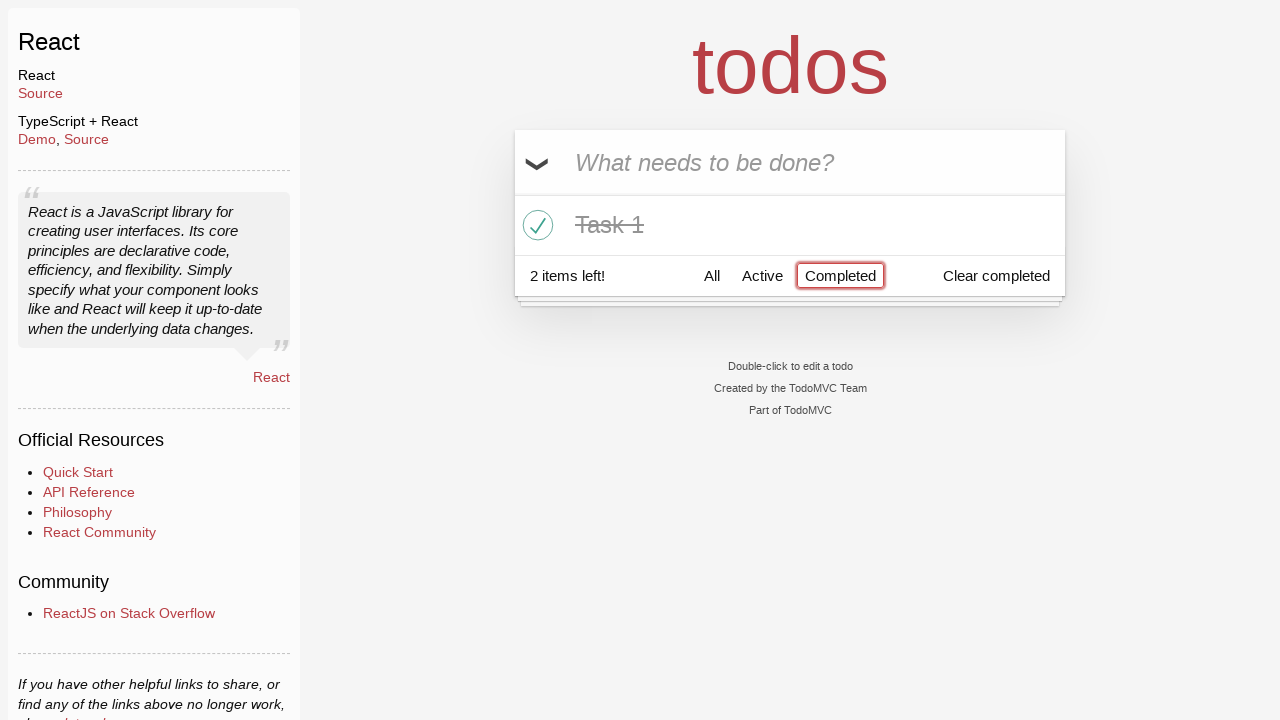